Tests slider functionality by moving a slider element and verifying the displayed value changes to the expected result

Starting URL: https://practice-automation.com/slider/

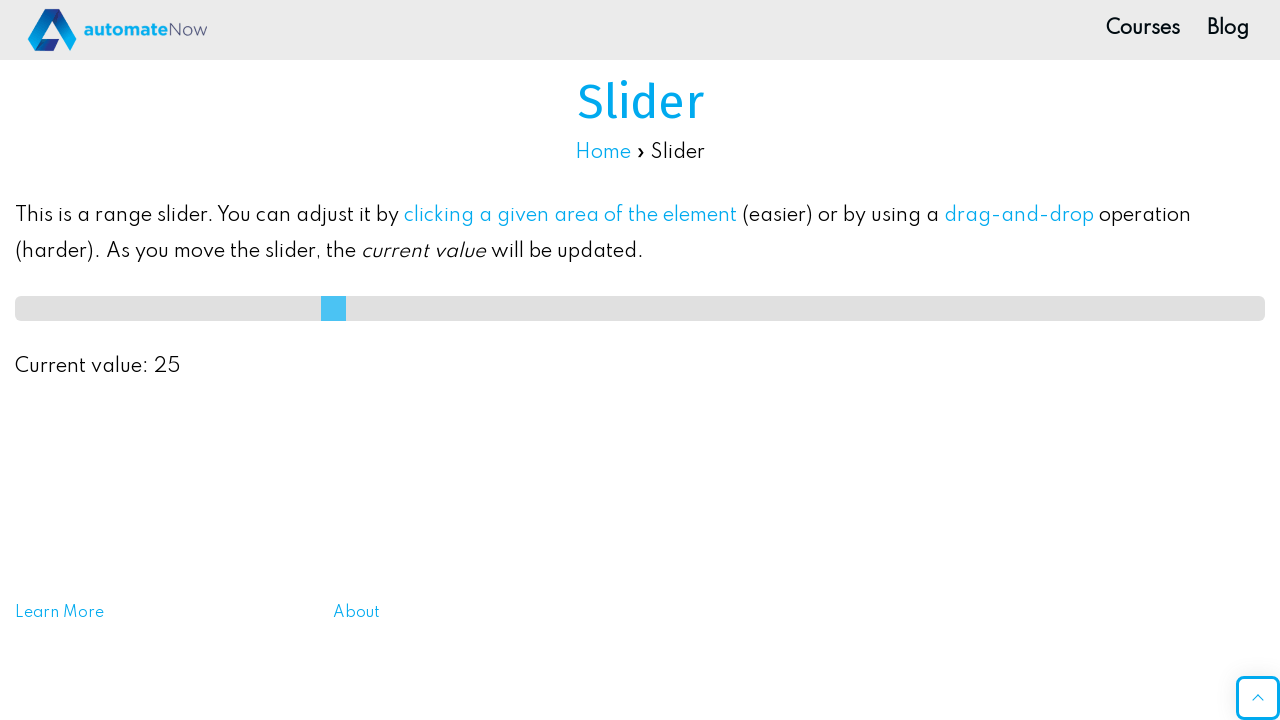

Waited for slider element to be visible
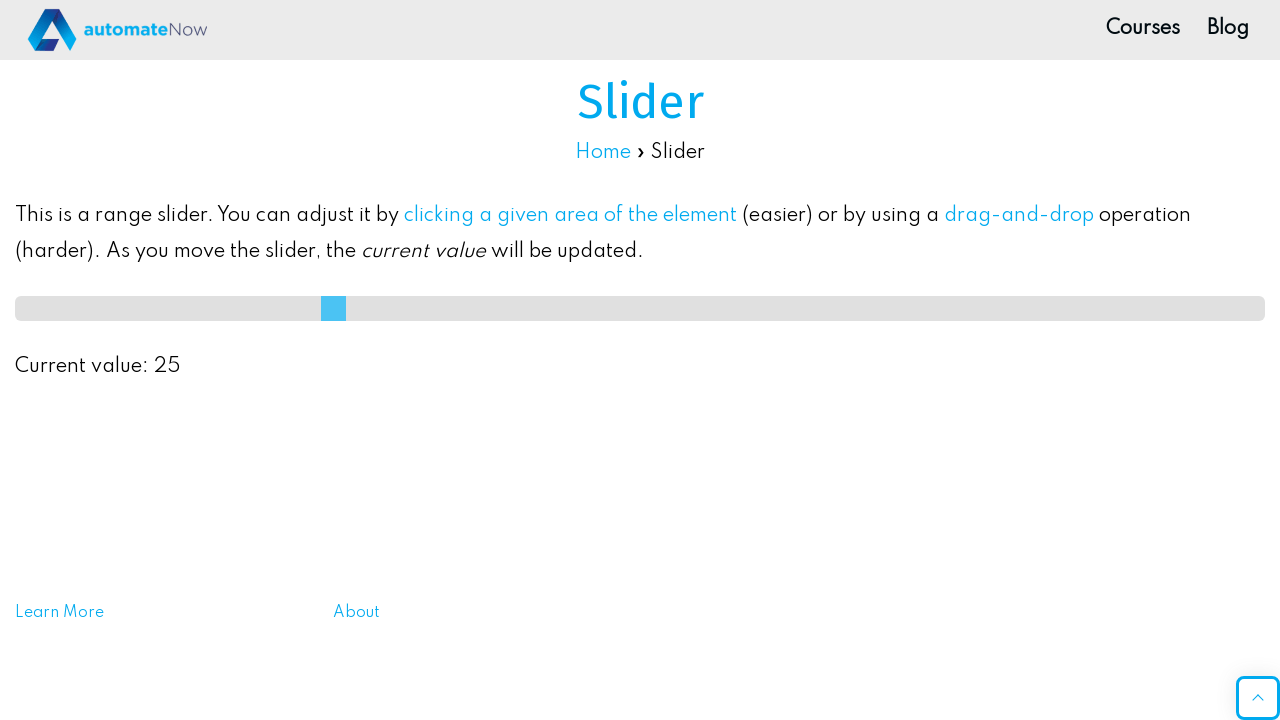

Located slider element
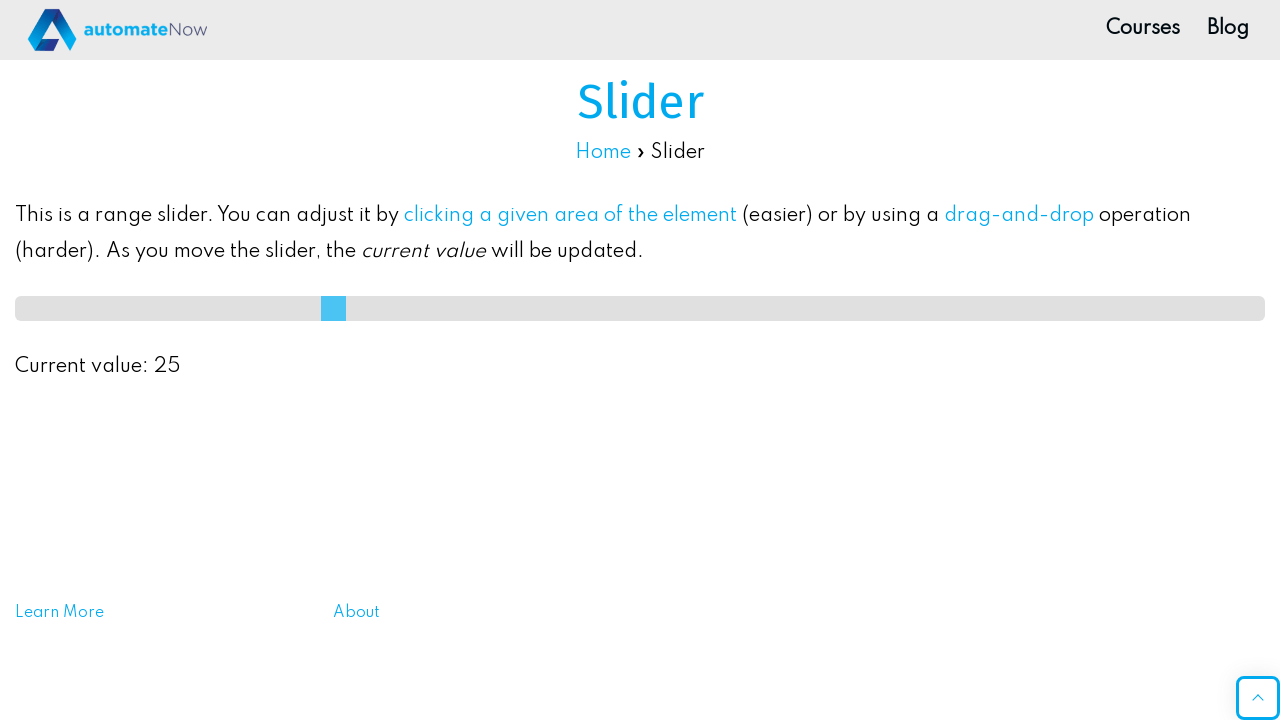

Retrieved slider bounding box for position calculation
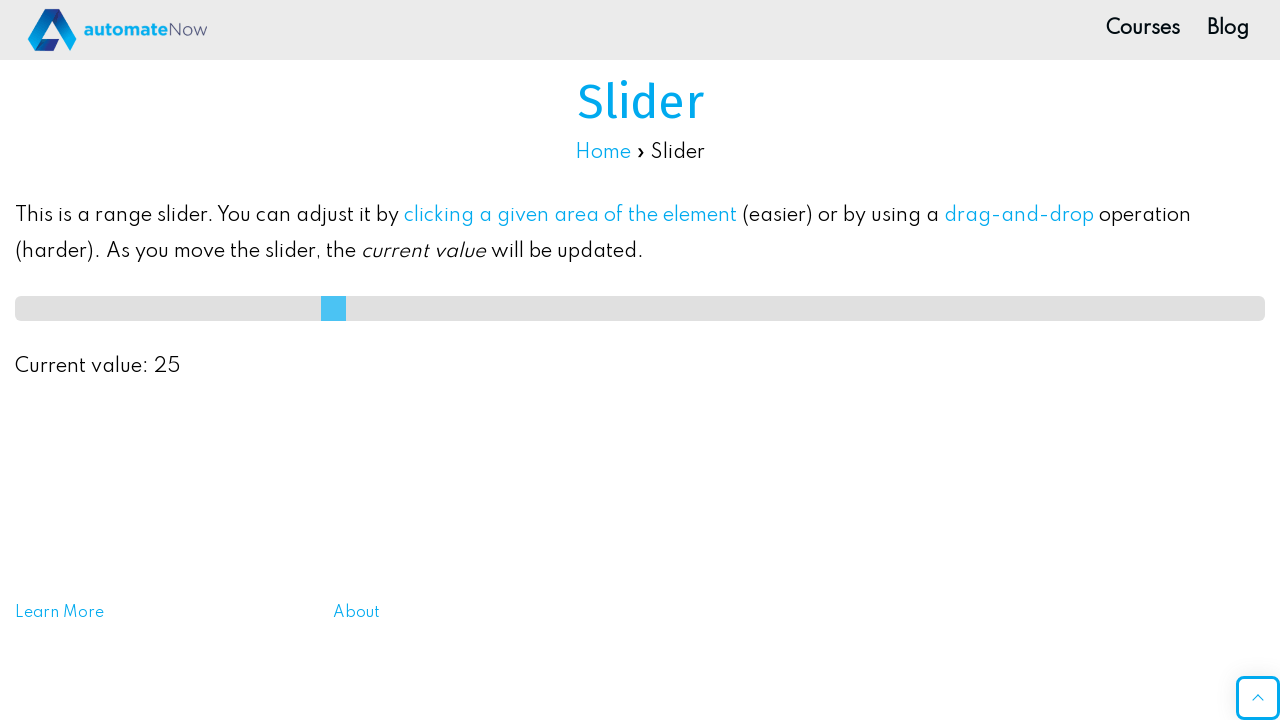

Clicked slider at 29% position from left to set value to 29 at (378, 308)
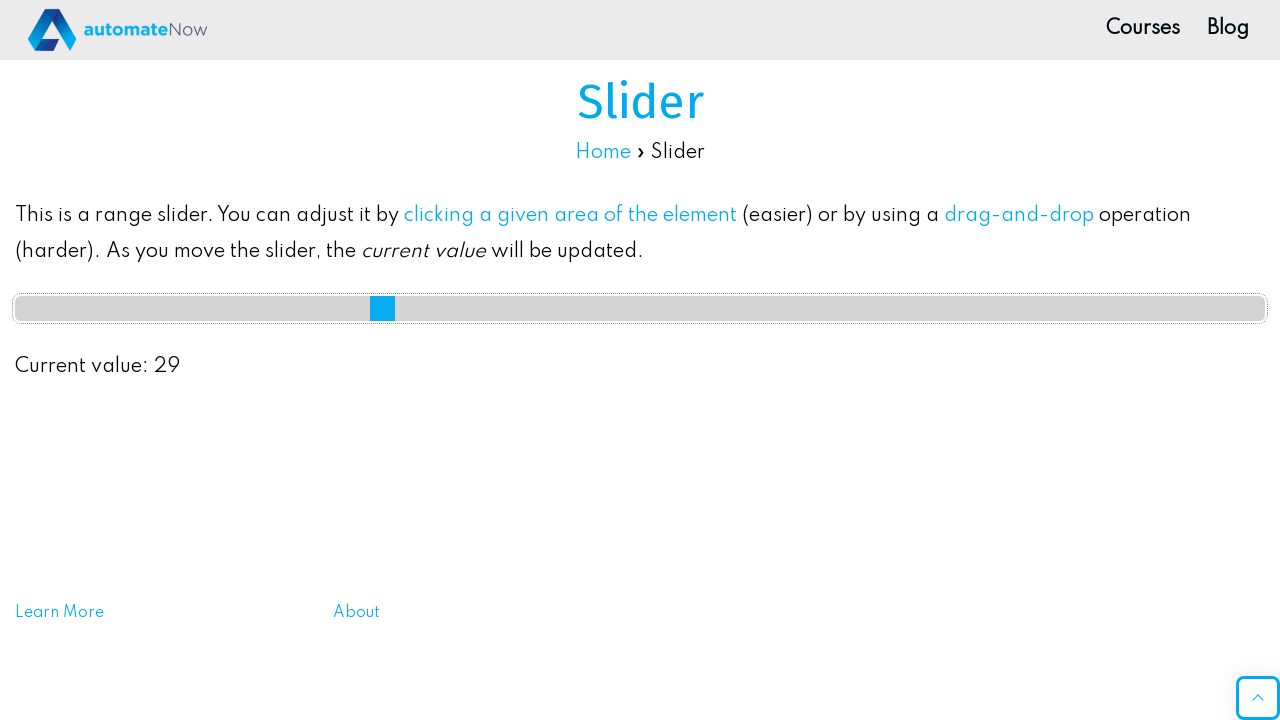

Waited for value display element to be visible
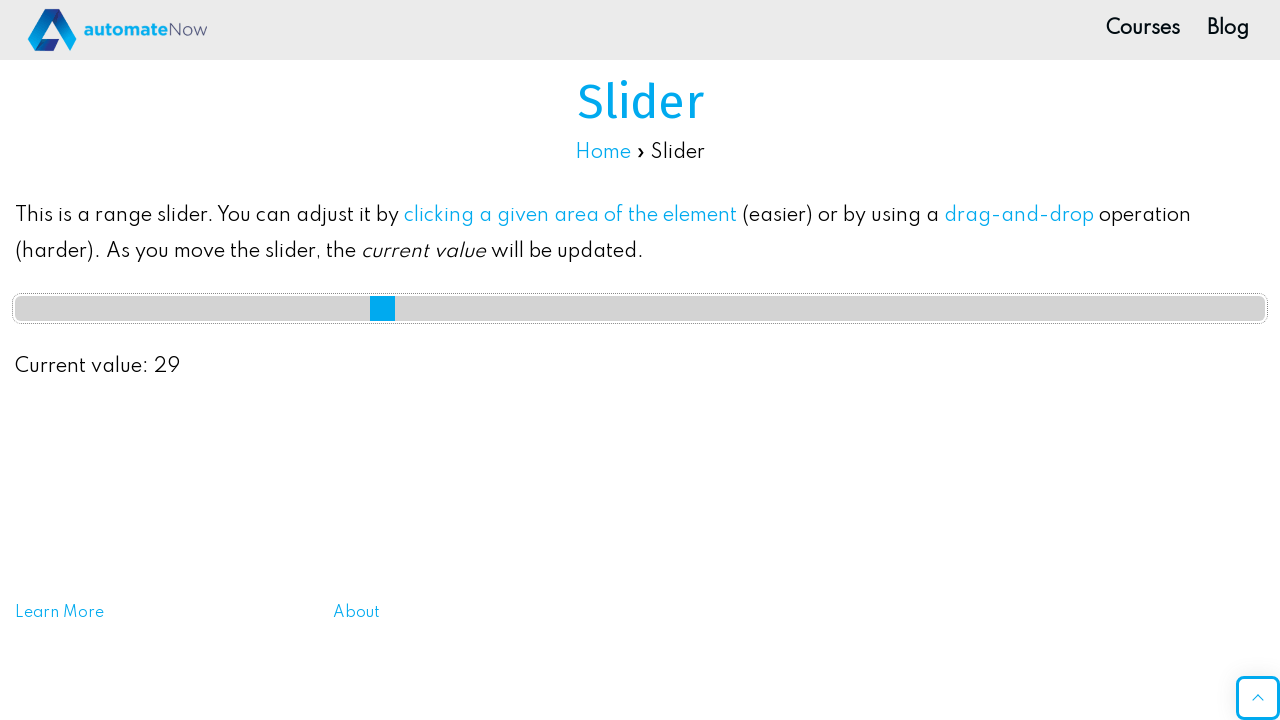

Located value display element
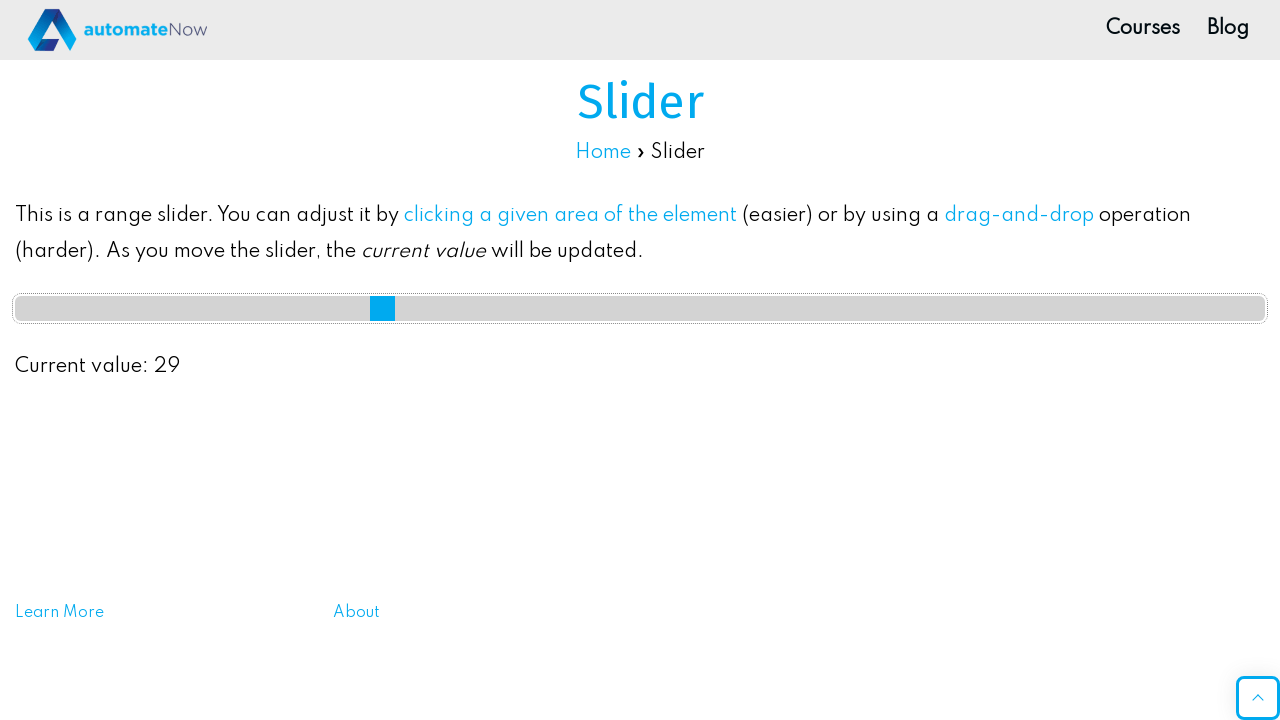

Verified slider value is '29' as expected
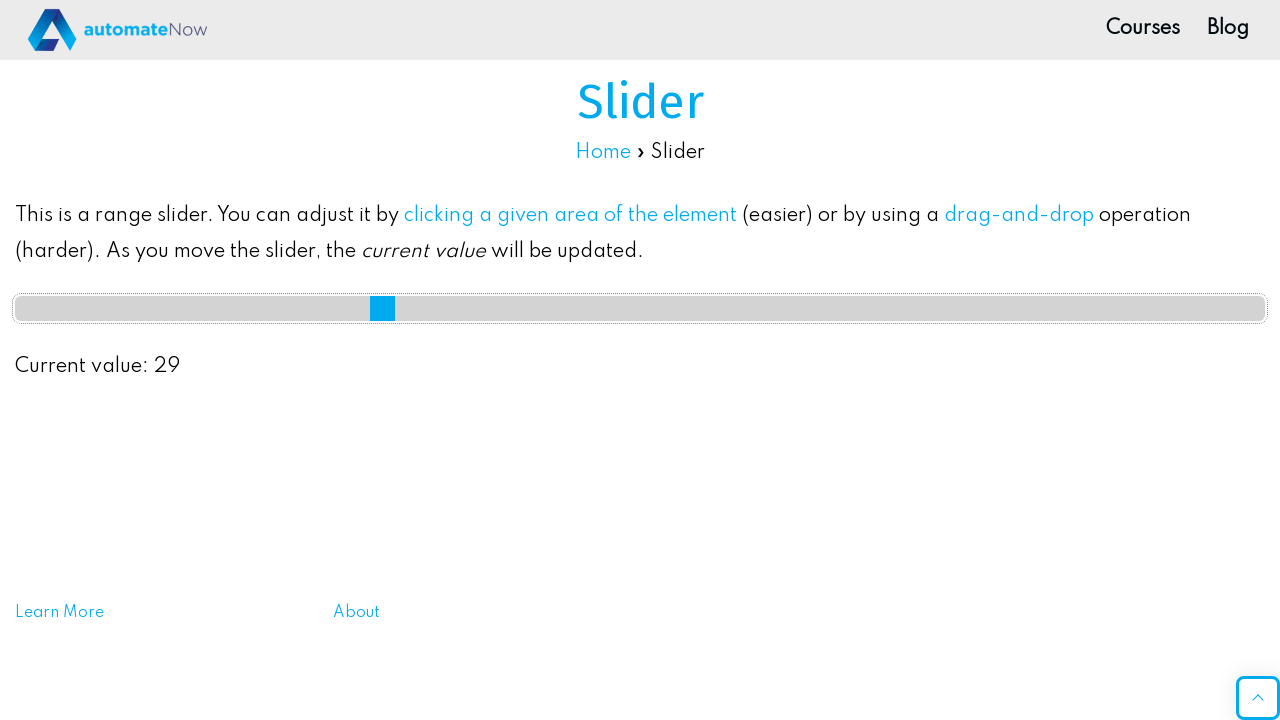

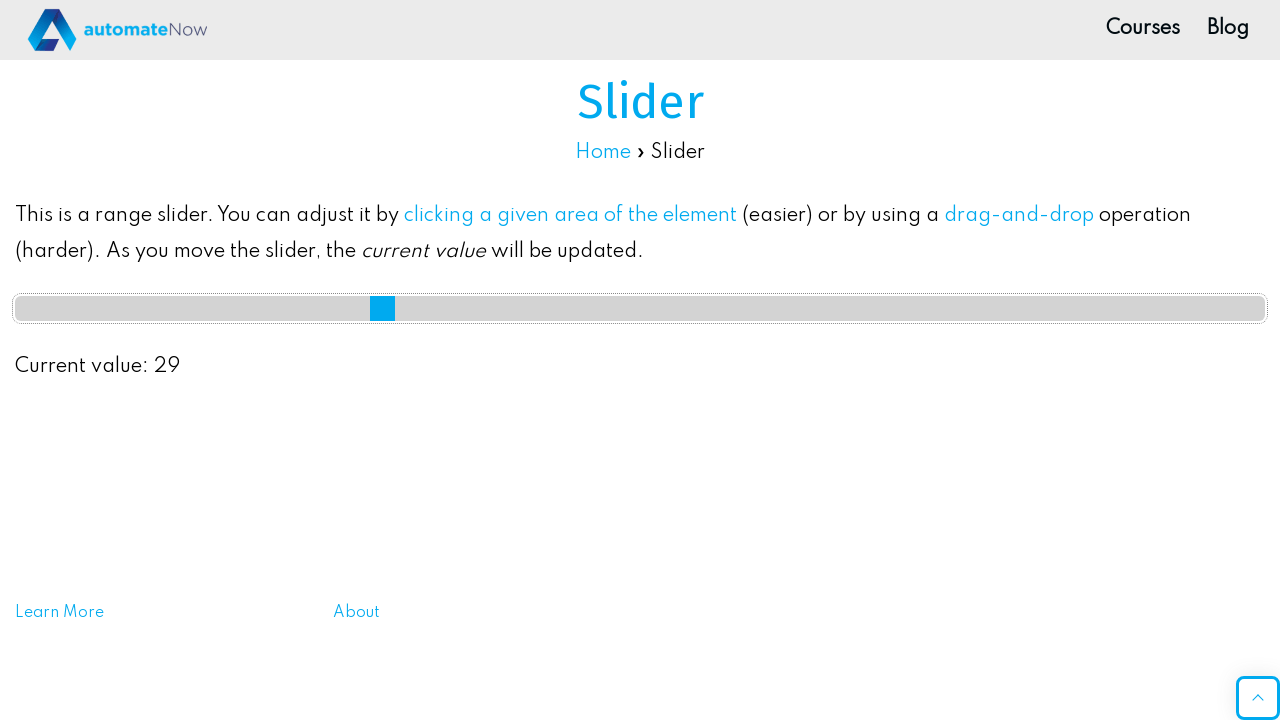